Tests clicking a link using partial link text matching "open" on a test blog page

Starting URL: http://omayo.blogspot.com/

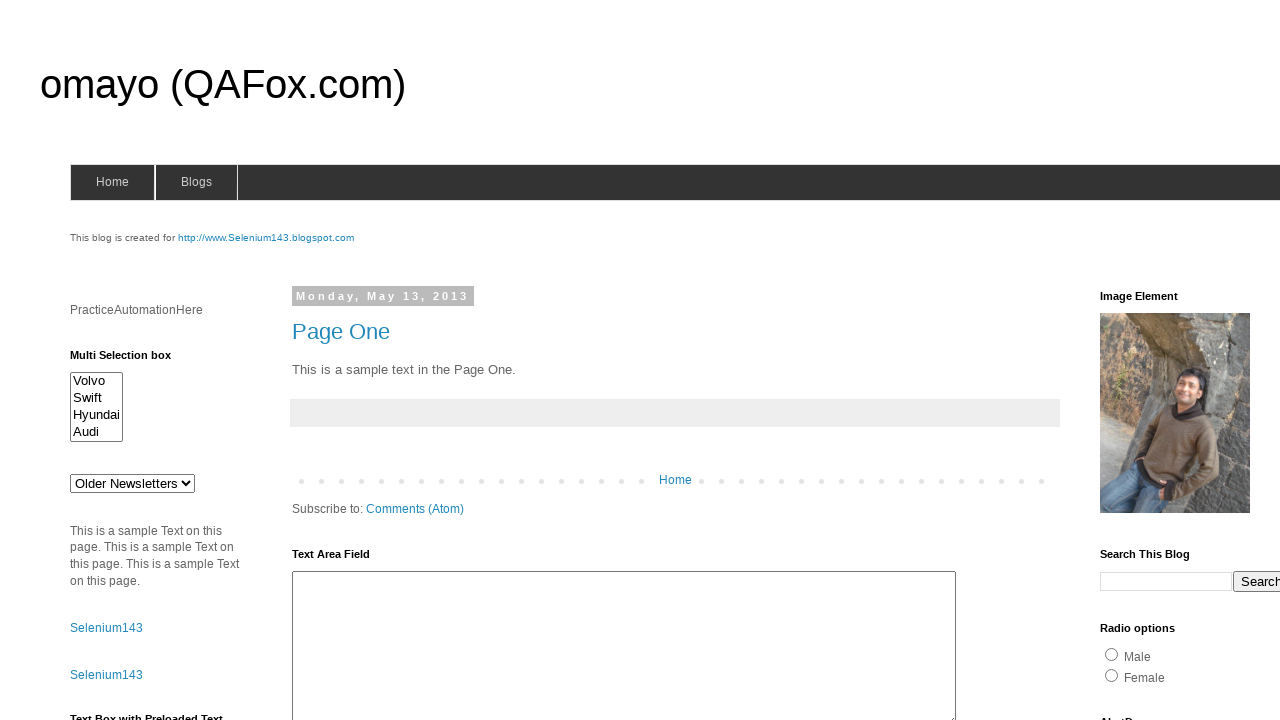

Navigated to http://omayo.blogspot.com/
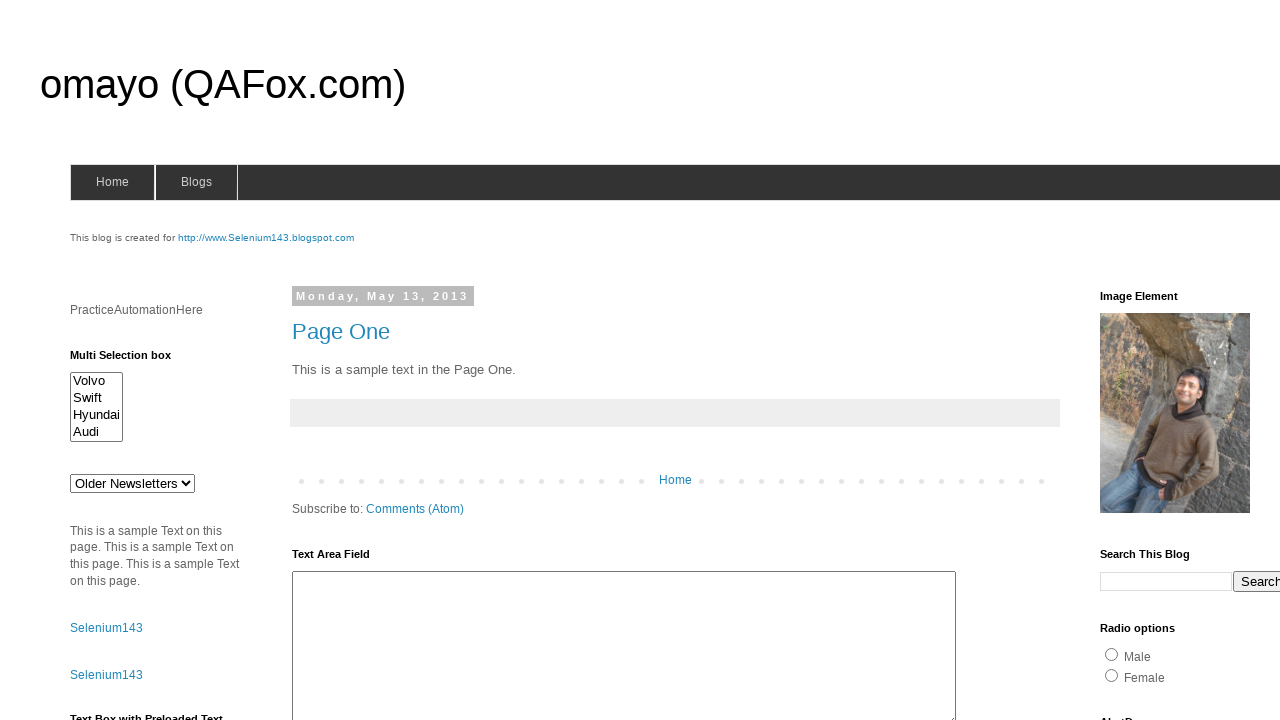

Clicked link containing partial text 'open' at (132, 360) on a:has-text('open')
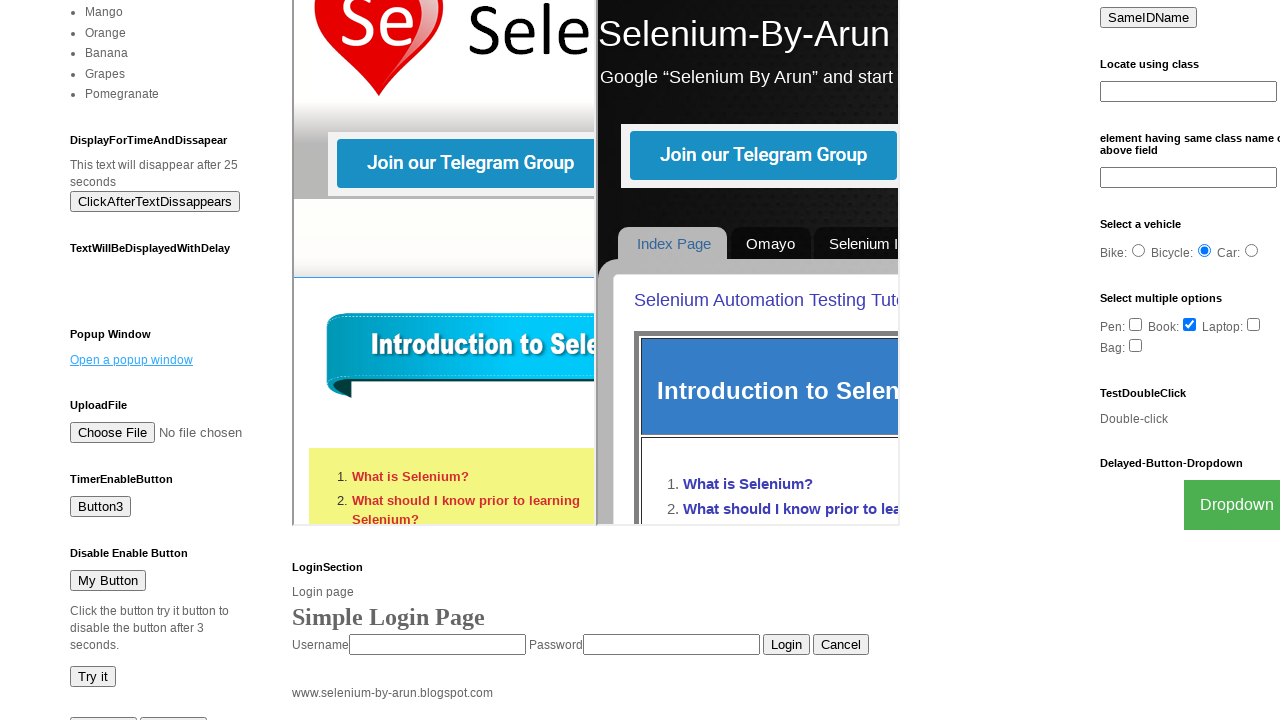

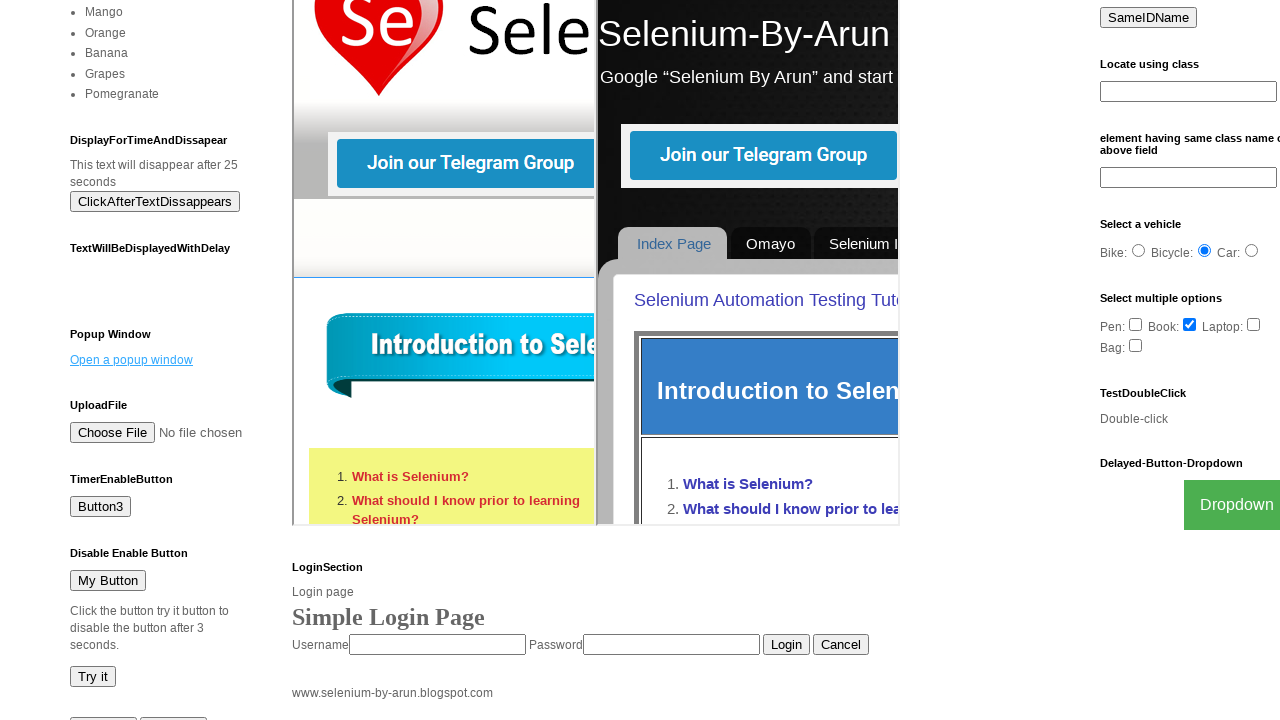